Navigates to Flipkart e-commerce website homepage

Starting URL: https://www.flipkart.com/

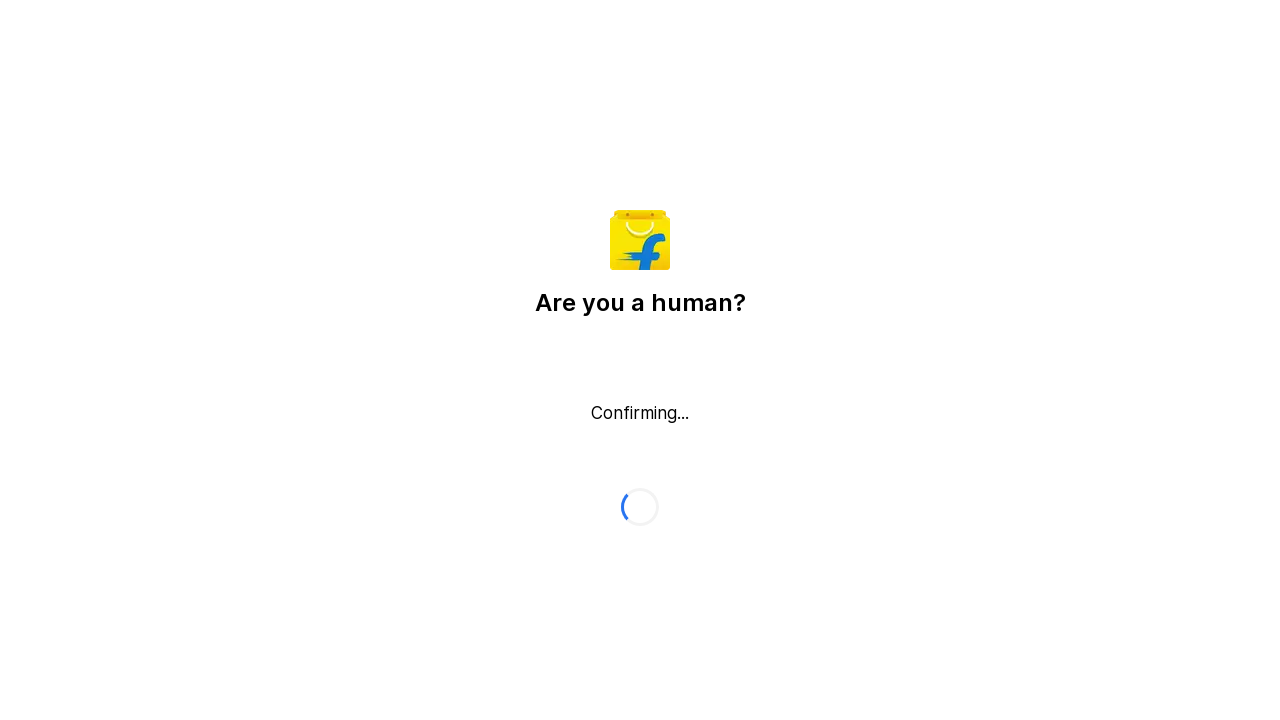

Waited for Flipkart homepage to fully load (DOM content loaded)
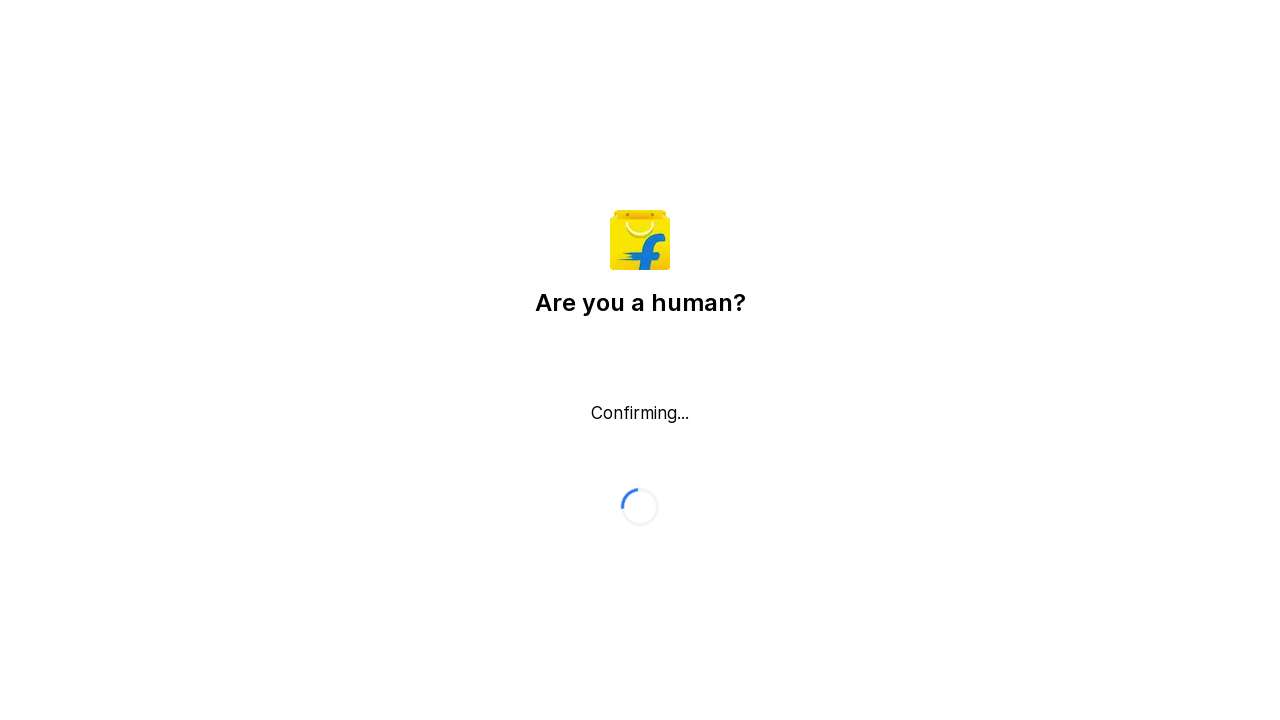

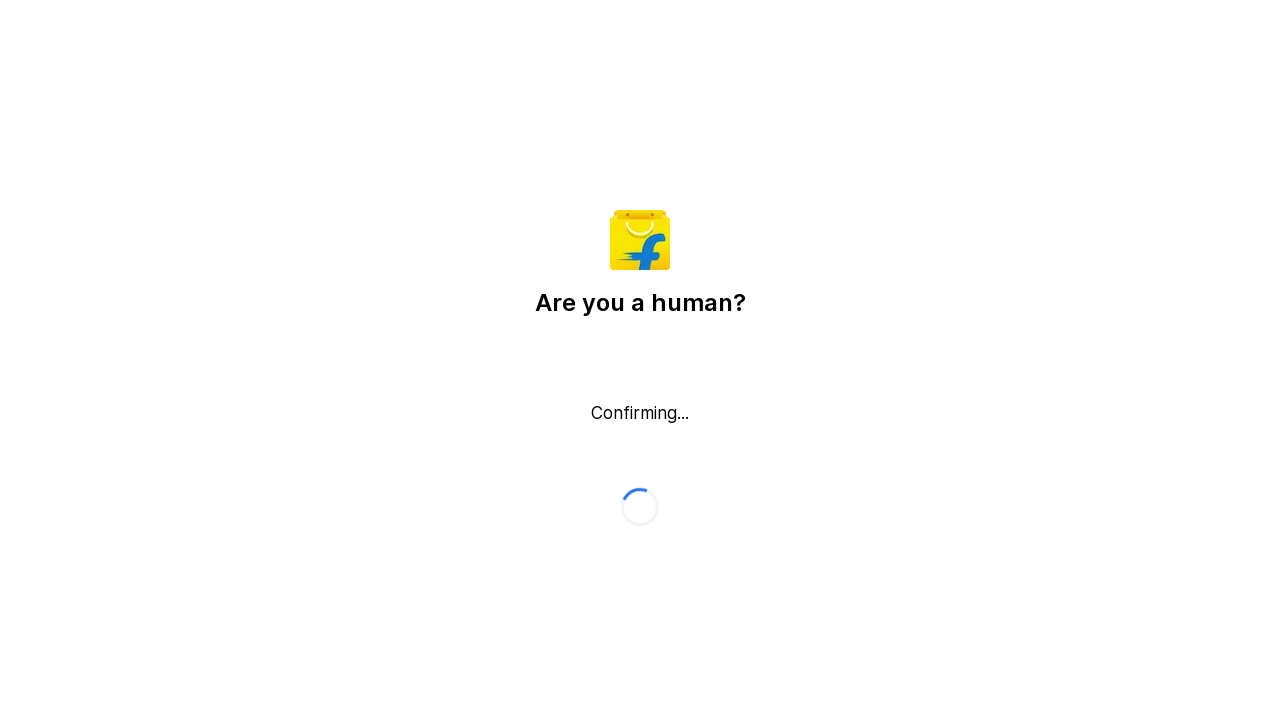